Tests dynamic loading functionality by clicking a Start button and waiting for "Hello World!" text to become visible on the page

Starting URL: https://the-internet.herokuapp.com/dynamic_loading/1

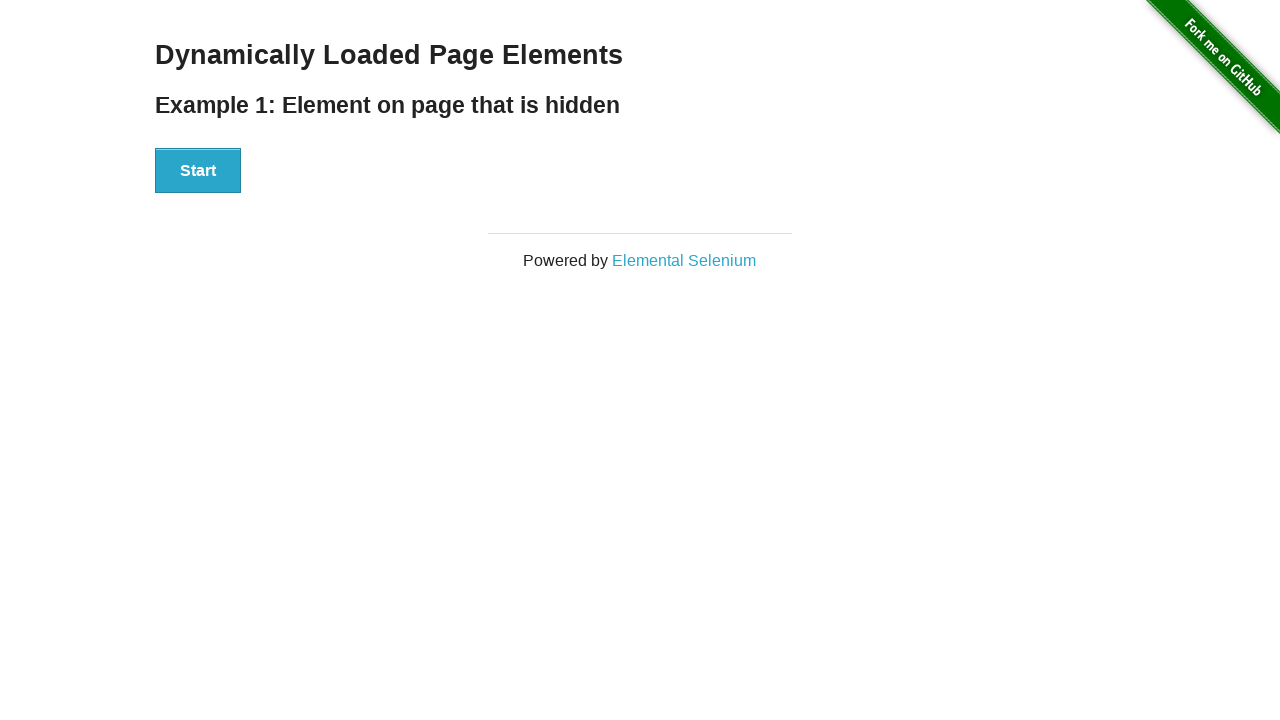

Clicked Start button at (198, 171) on xpath=//button
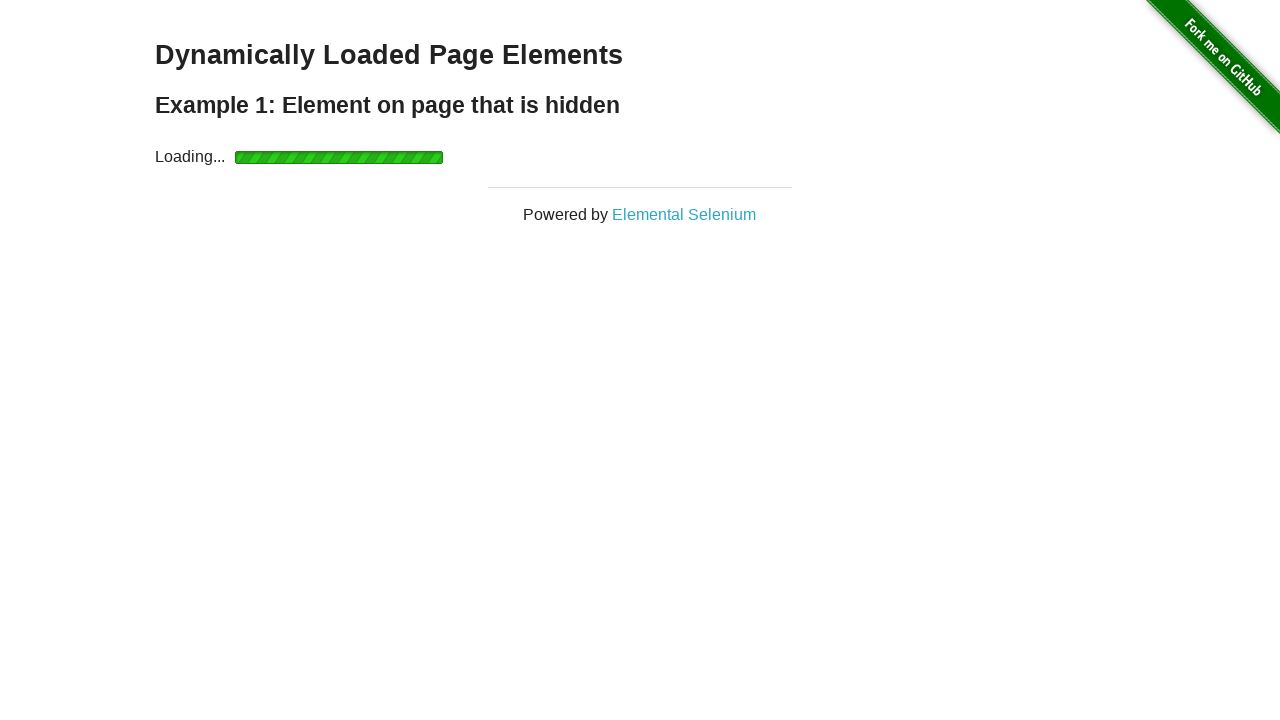

Waited for 'Hello World!' text to become visible
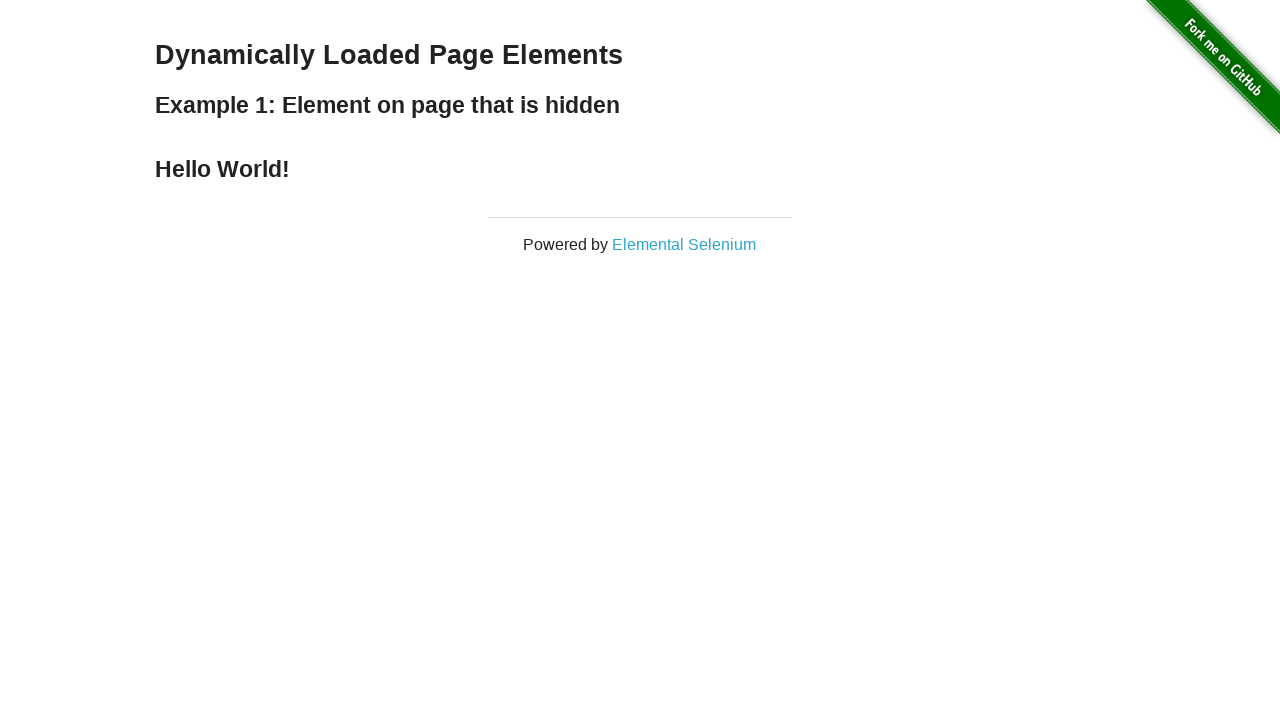

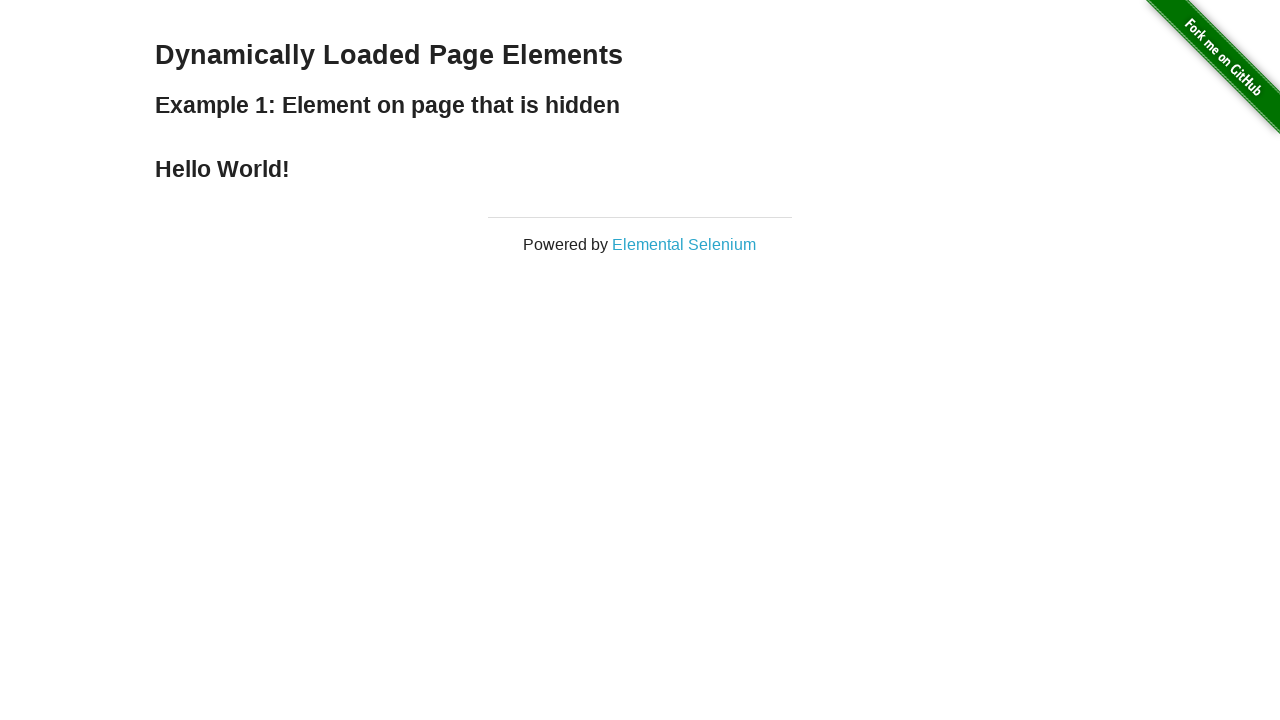